Tests BMI calculator page by verifying the calculate button's properties including visibility, enabled state, and selection state

Starting URL: https://atidcollege.co.il/Xamples/bmi

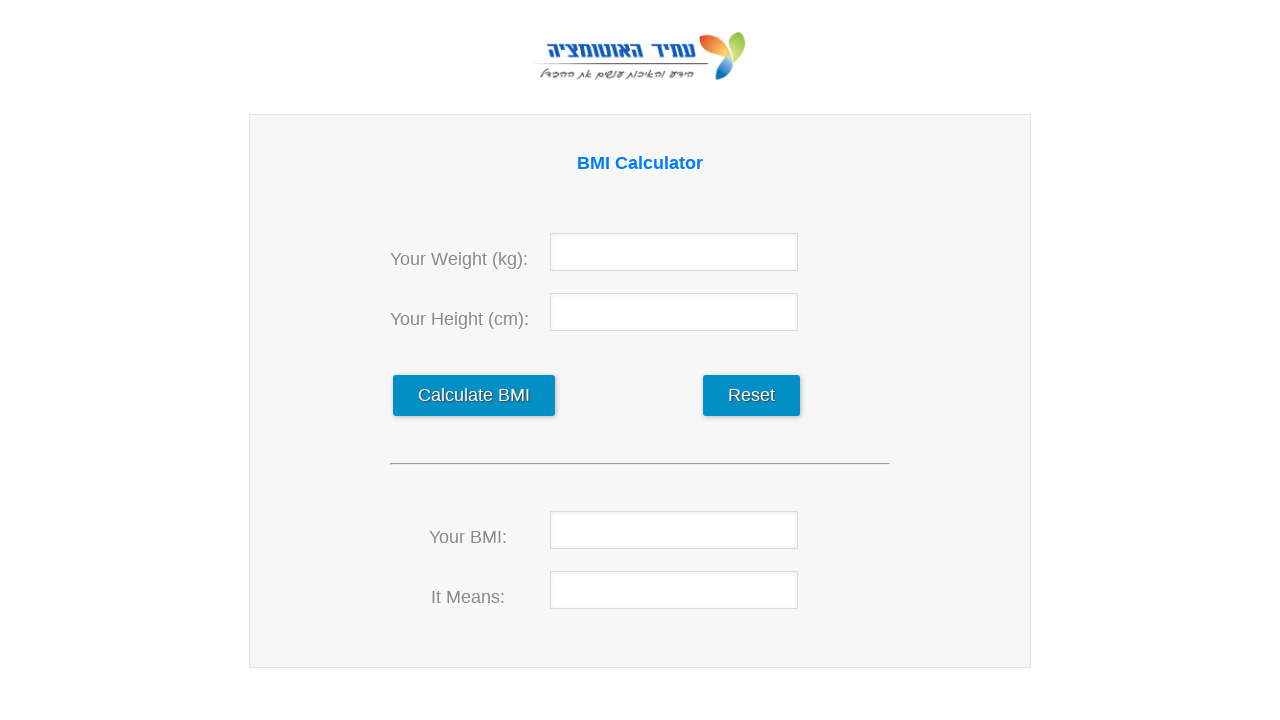

Navigated to BMI calculator page
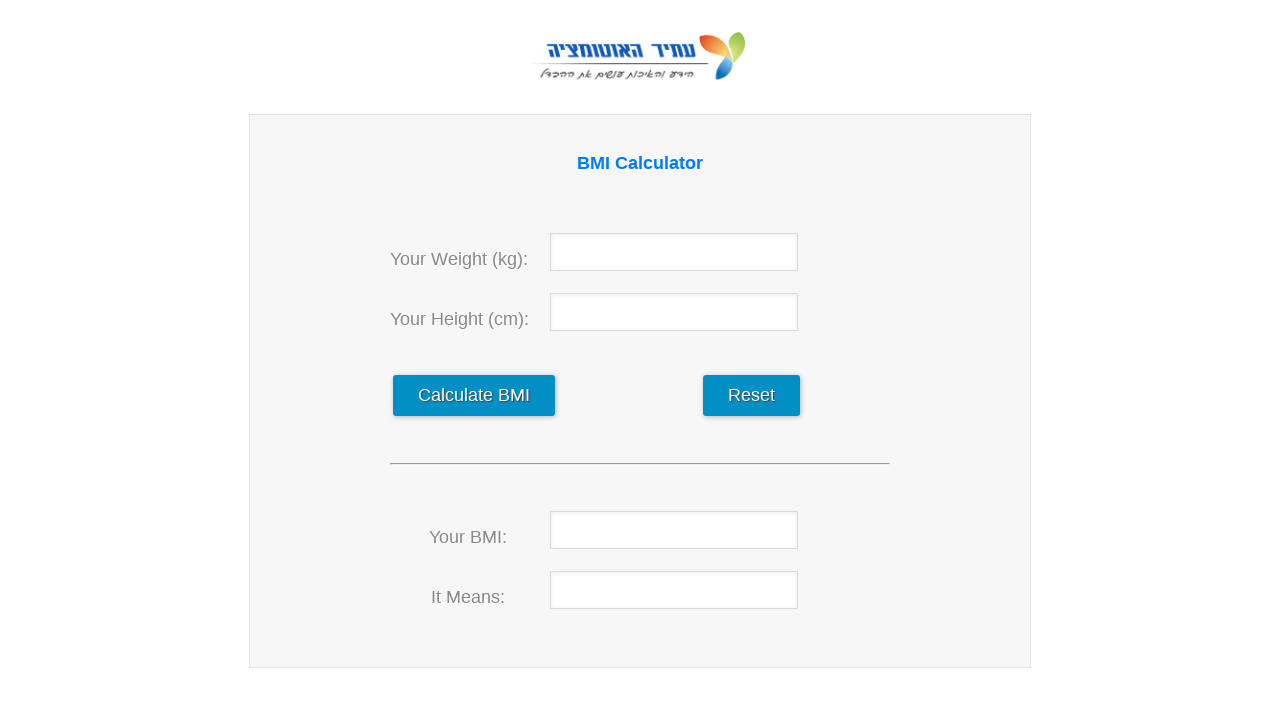

Calculate button element loaded and located
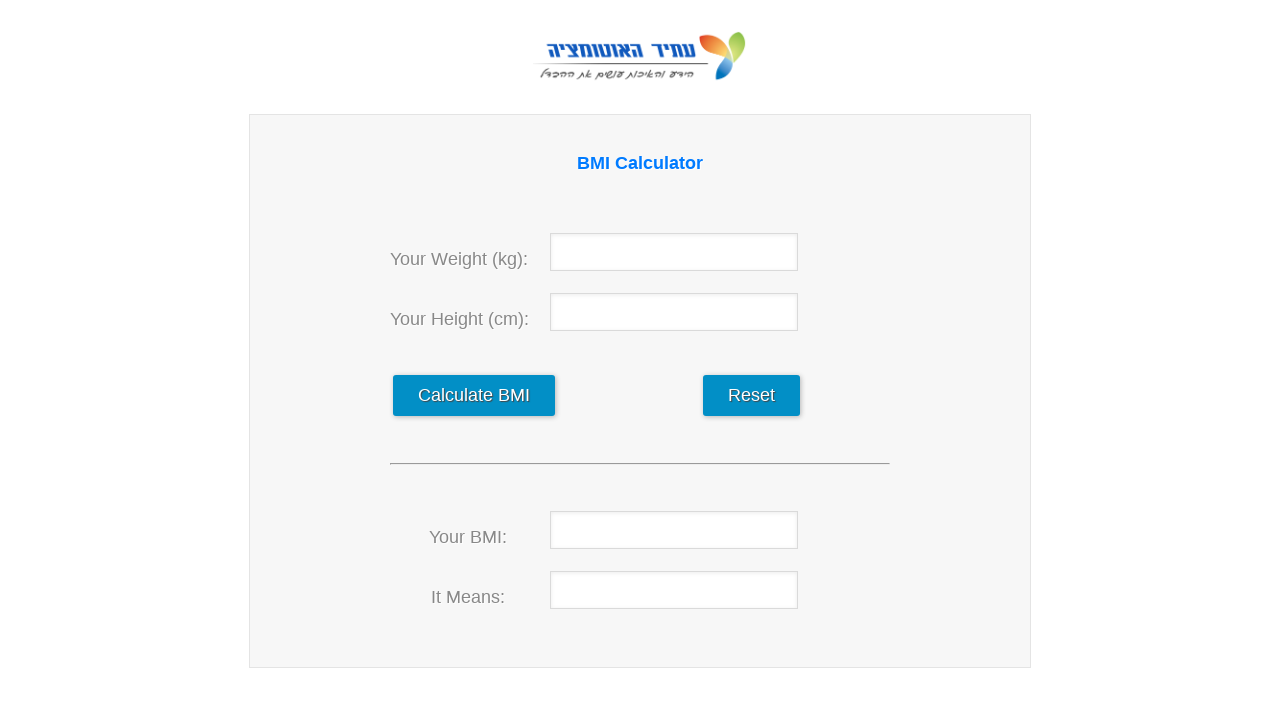

Retrieved calculate button bounding box
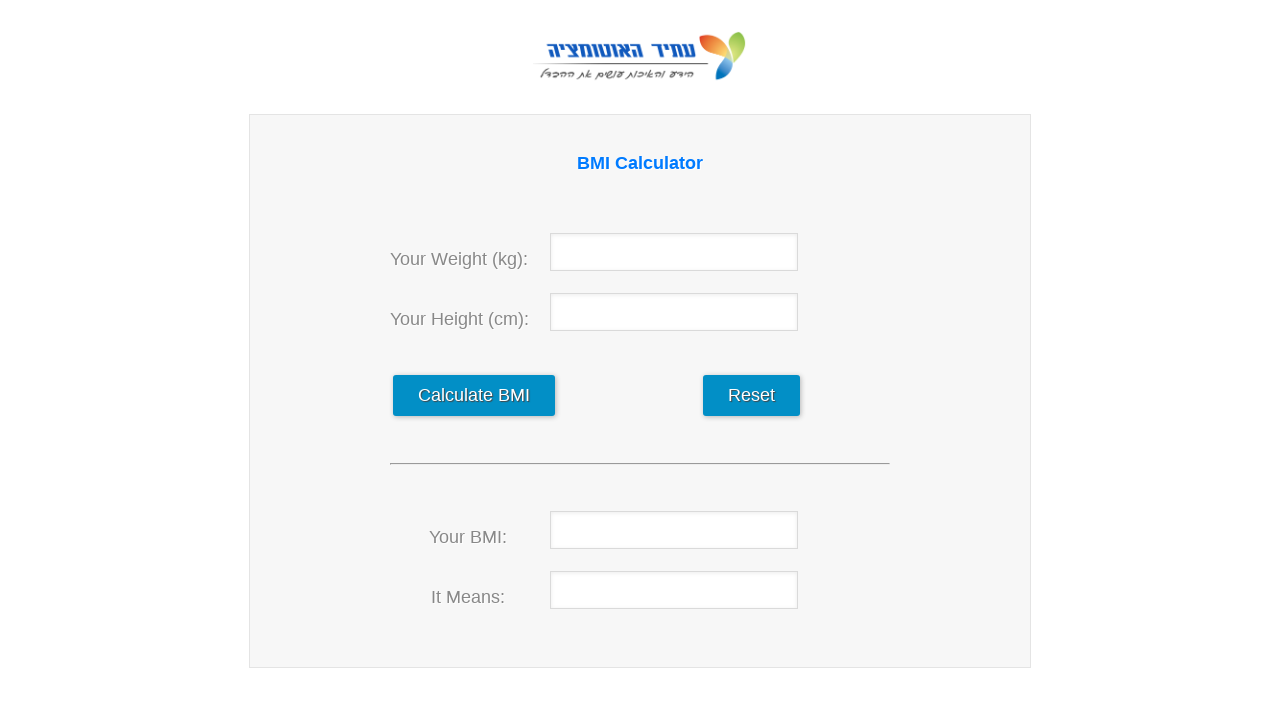

Checked that calculate button is enabled
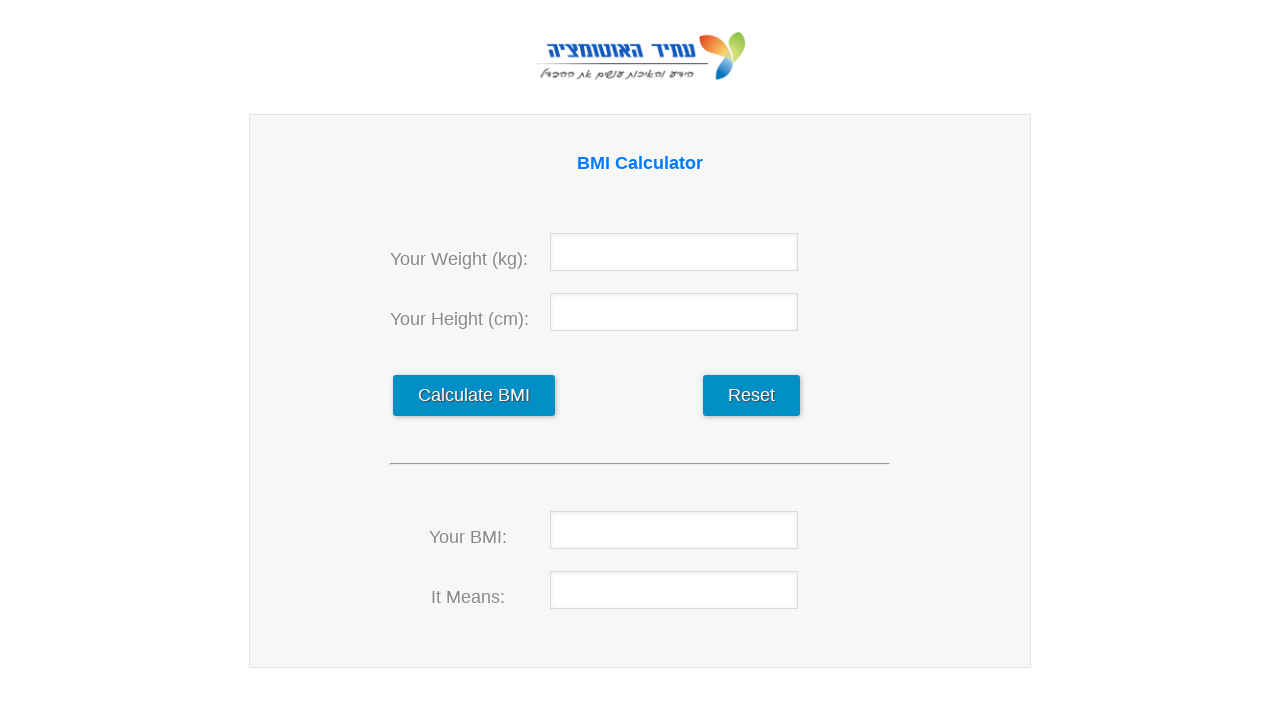

Verified calculate button is visible
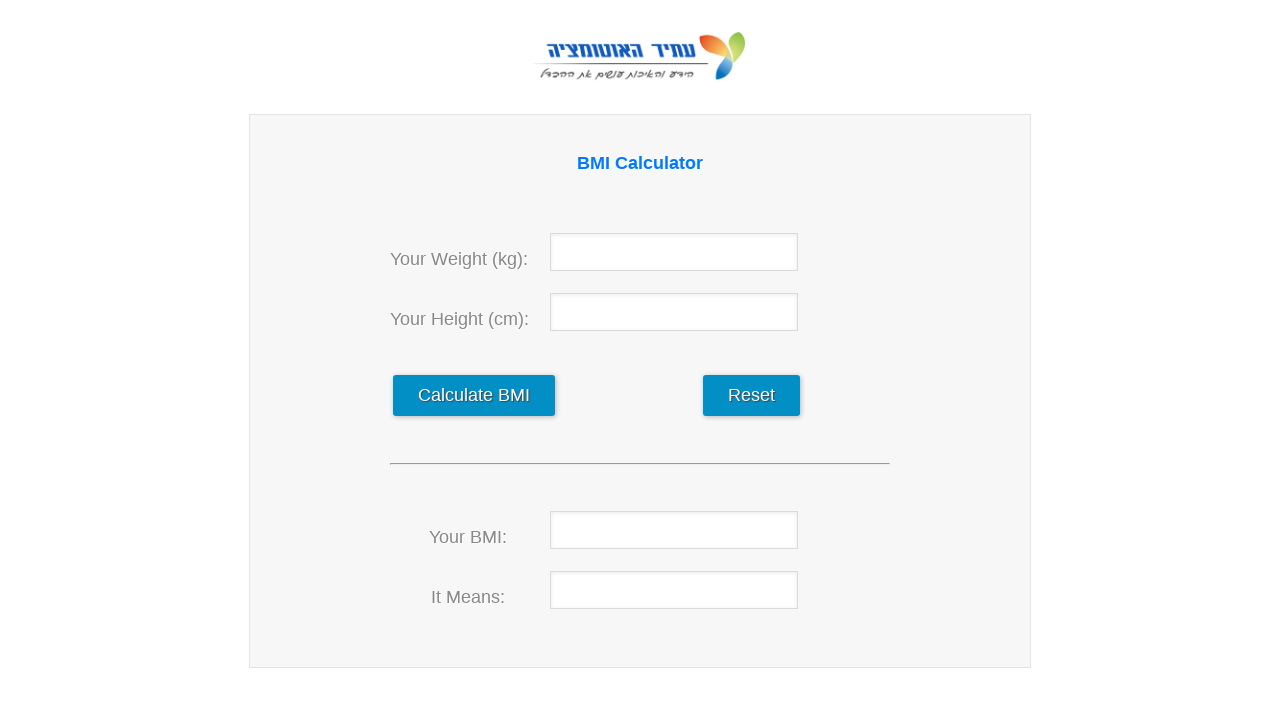

Assertion passed: calculate button has size and location
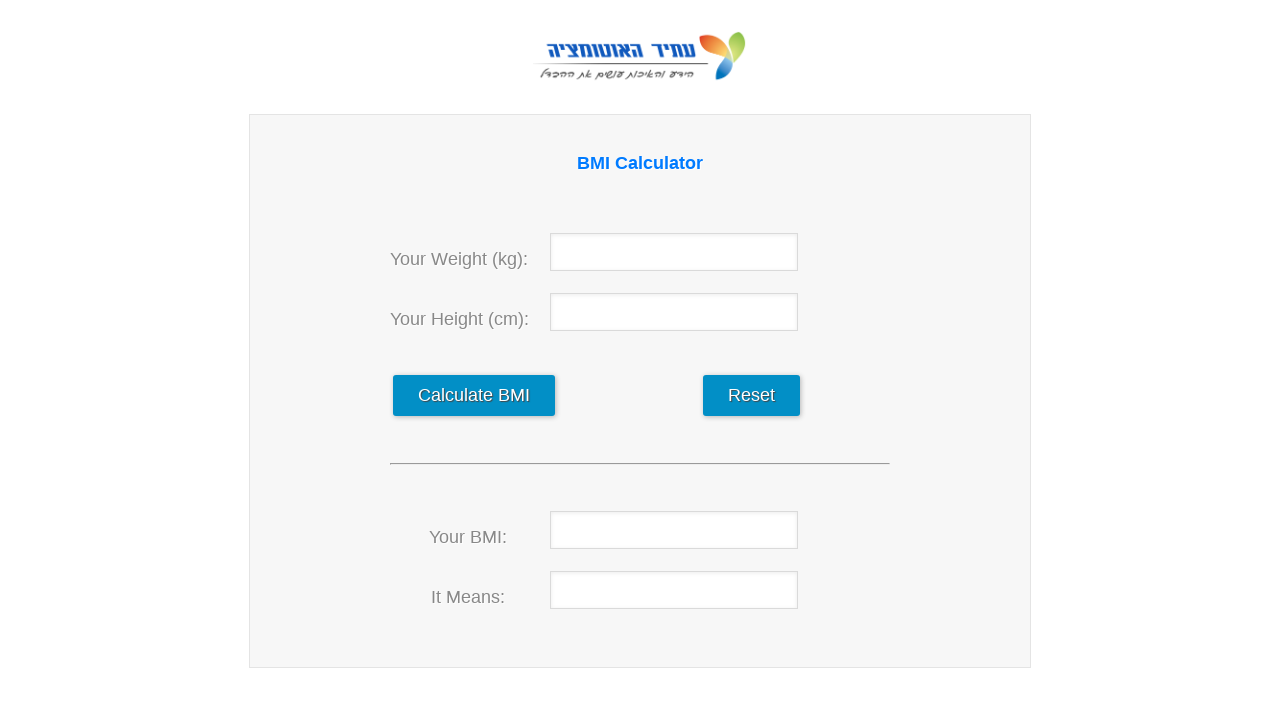

Assertion passed: calculate button is enabled
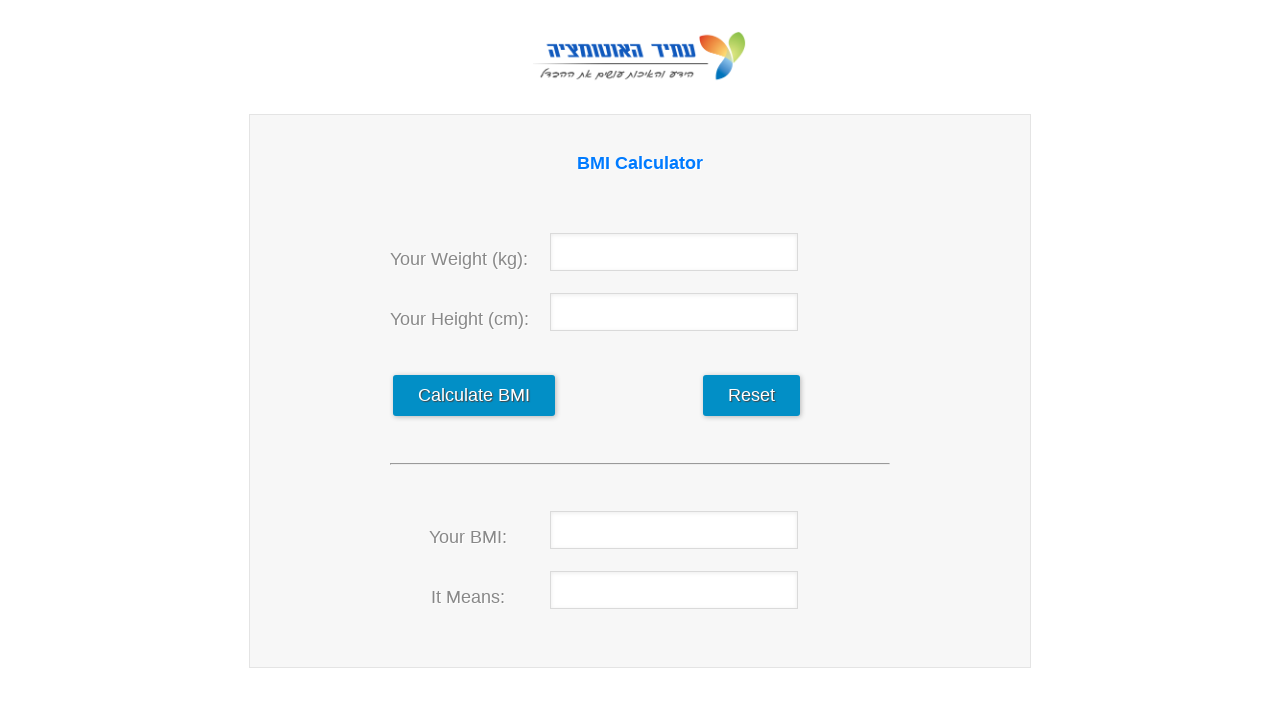

Assertion passed: calculate button is visible
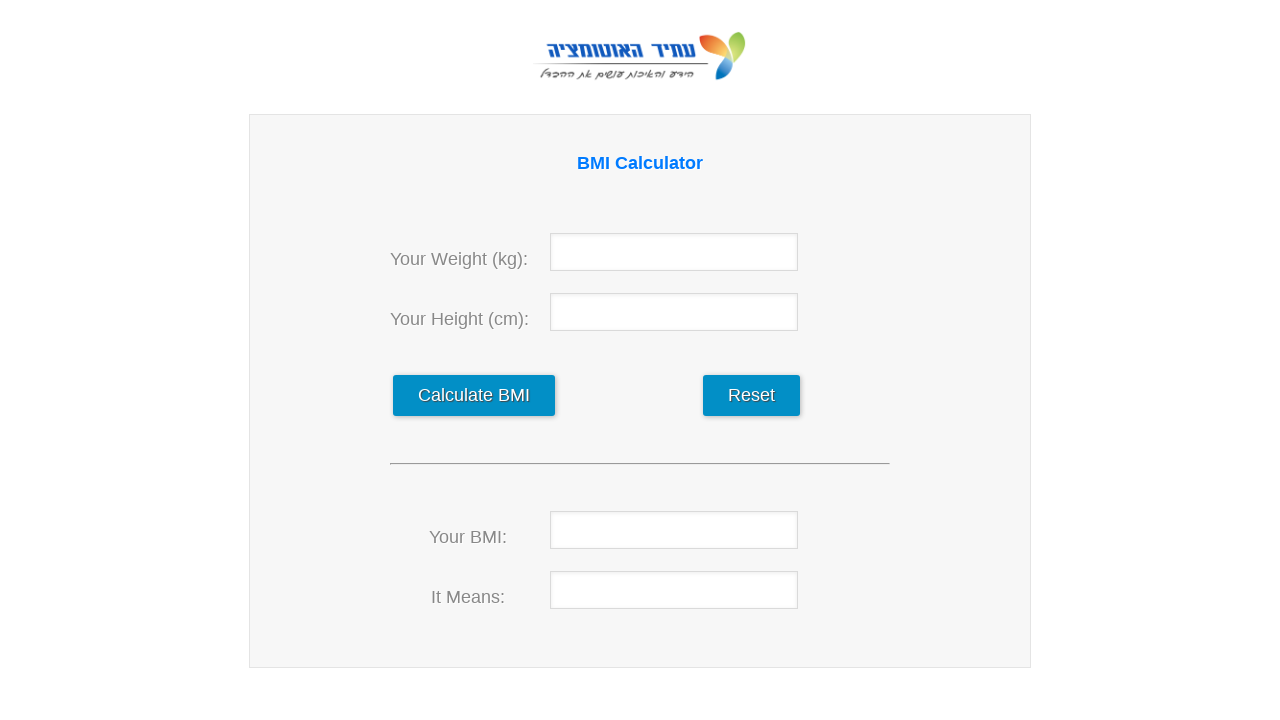

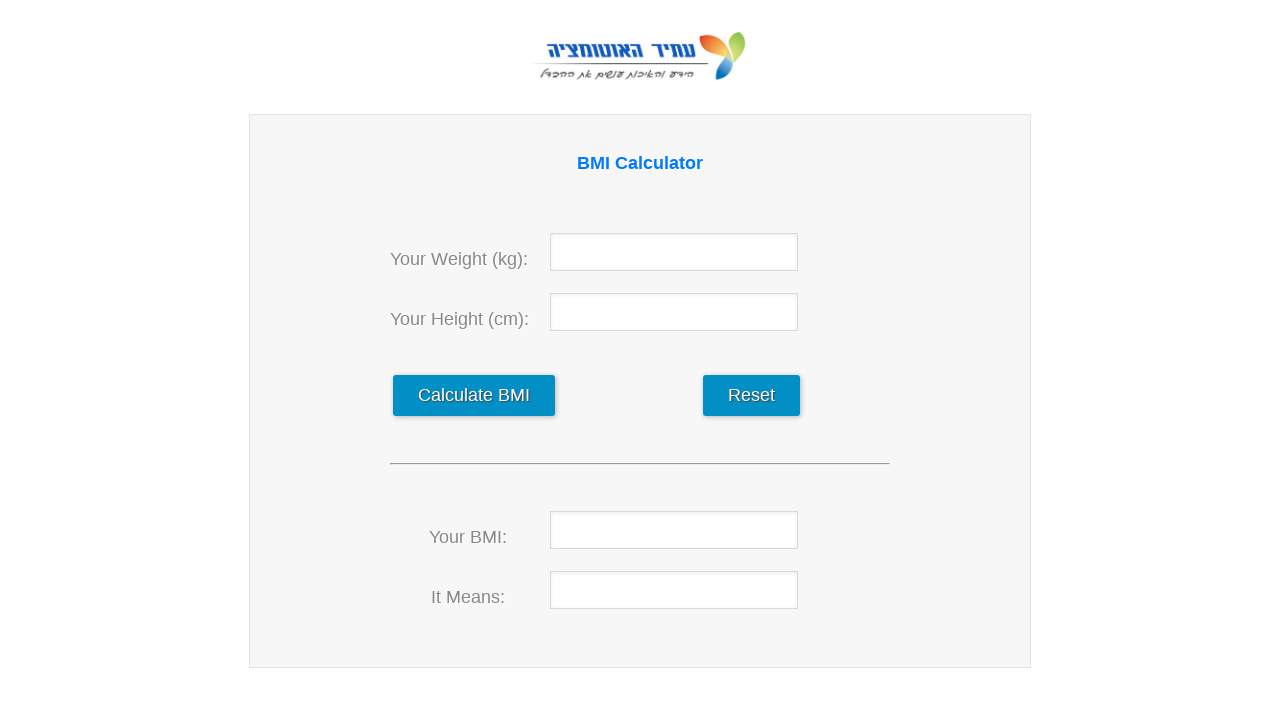